Basic navigation test that opens the Rahul Shetty Academy homepage

Starting URL: https://rahulshettyacademy.com/

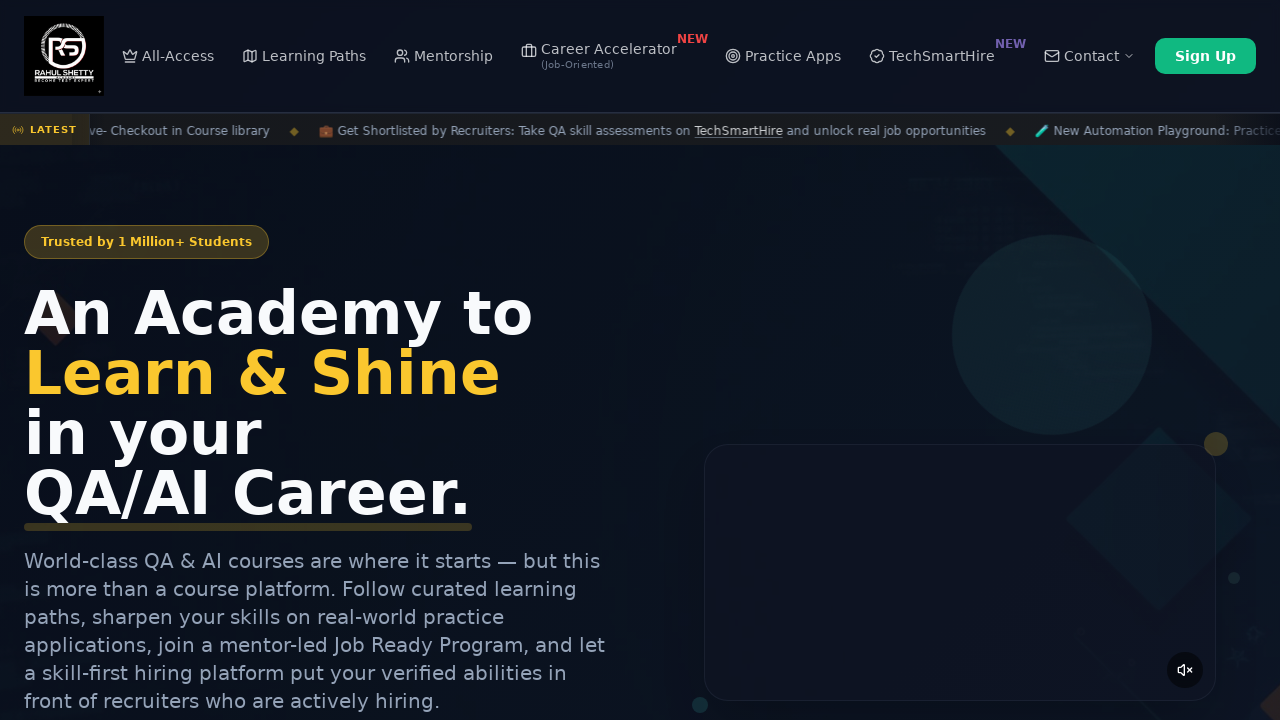

Rahul Shetty Academy homepage loaded - DOM content ready
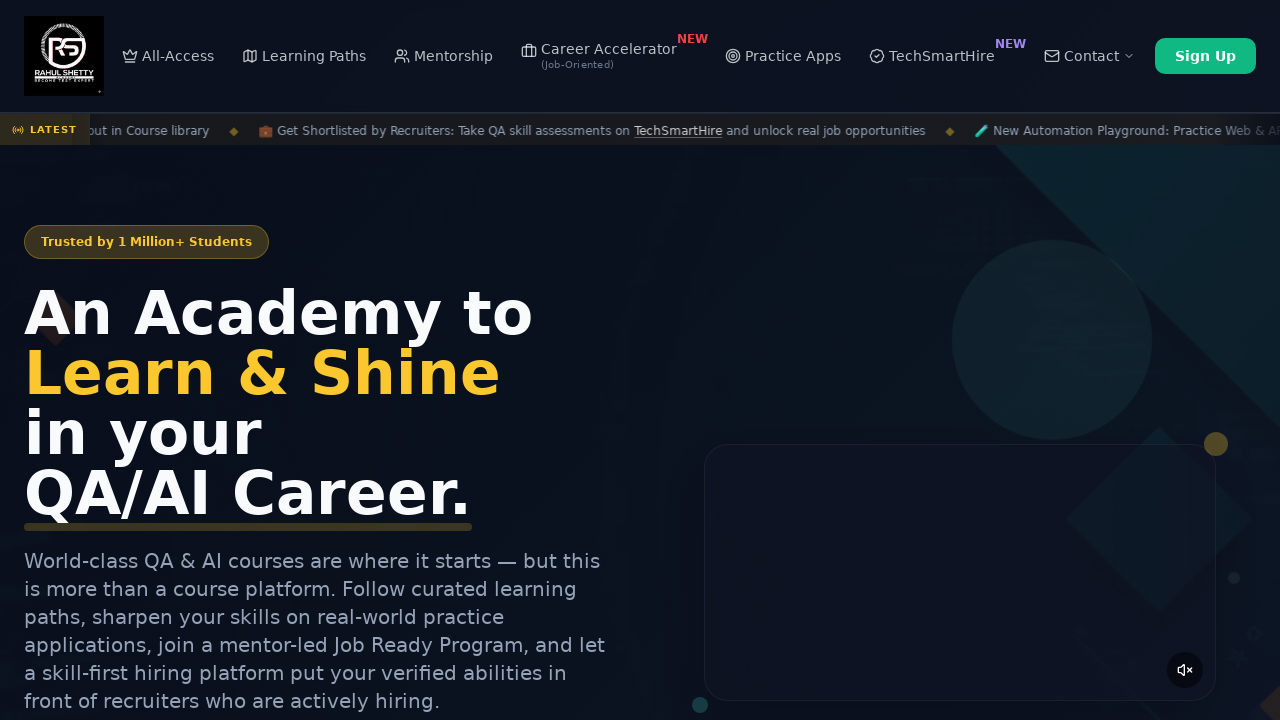

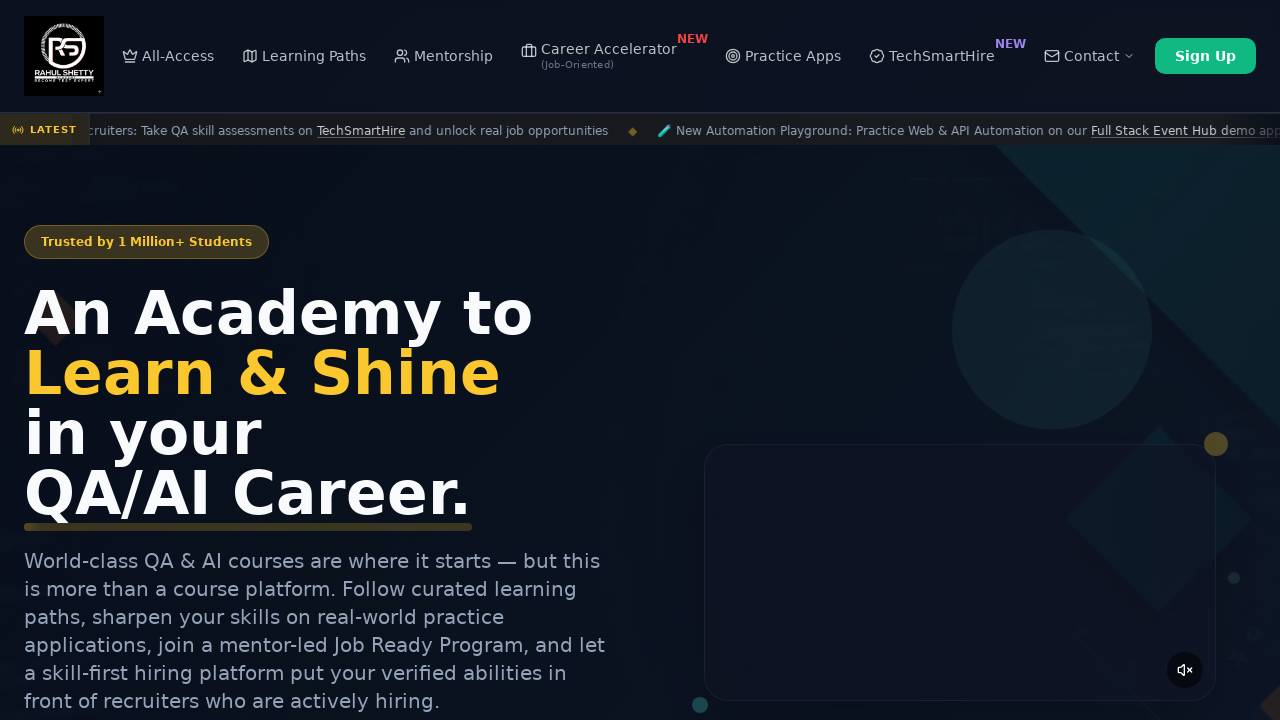